Tests iframe handling by switching to a frame, entering text in an input field, switching back to the main content, and clicking on a WebTable link

Starting URL: https://demo.automationtesting.in/Frames.html

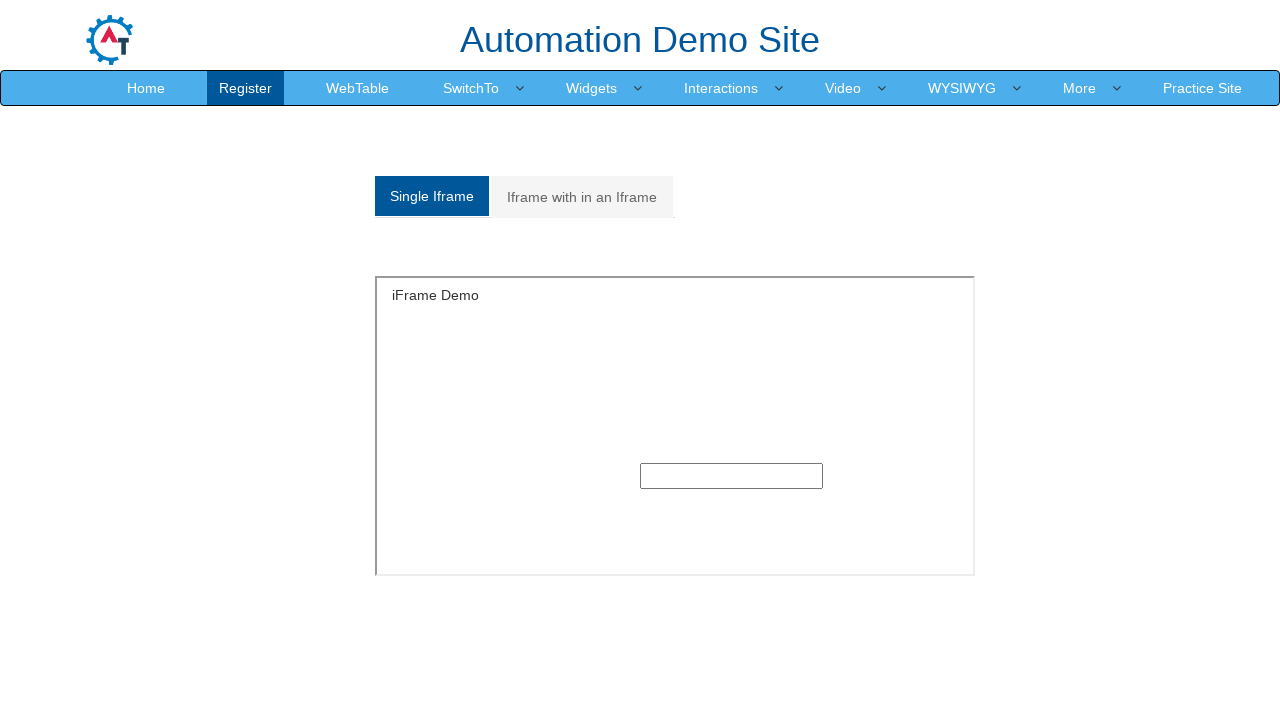

Located iframe with id 'singleframe'
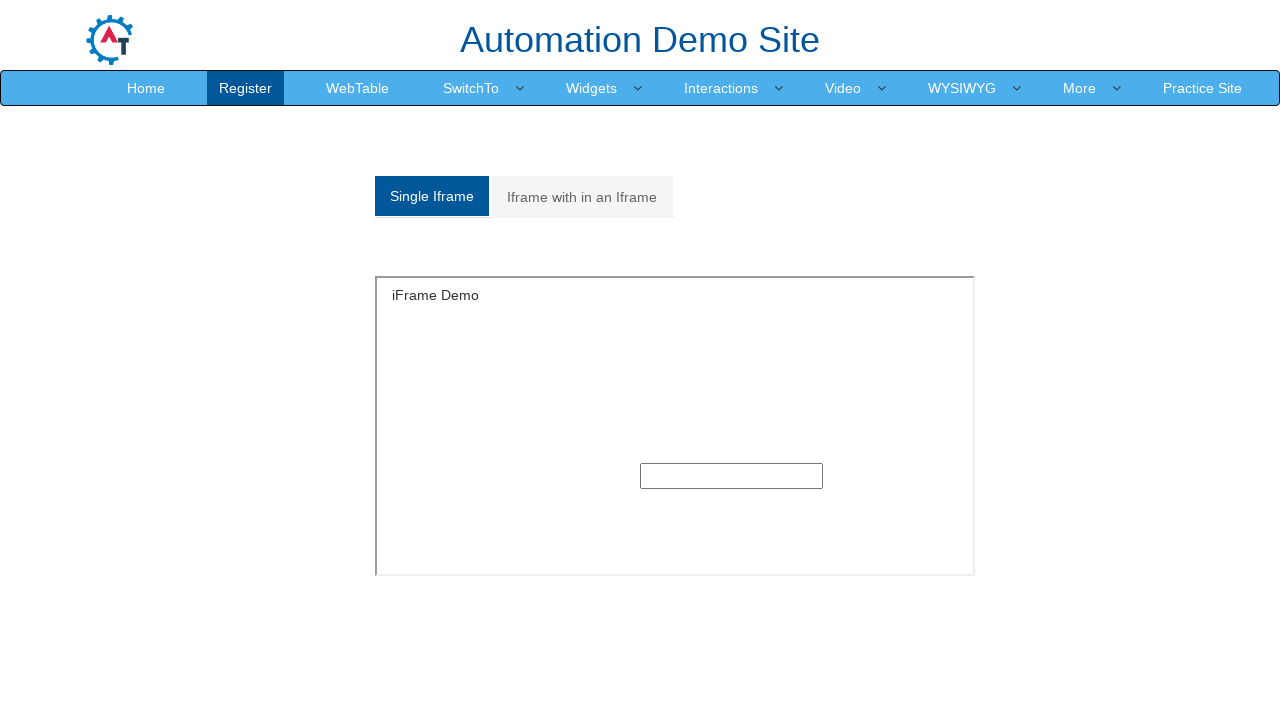

Filled text input in iframe with 'welcome' on #singleframe >> internal:control=enter-frame >> input[type='text']
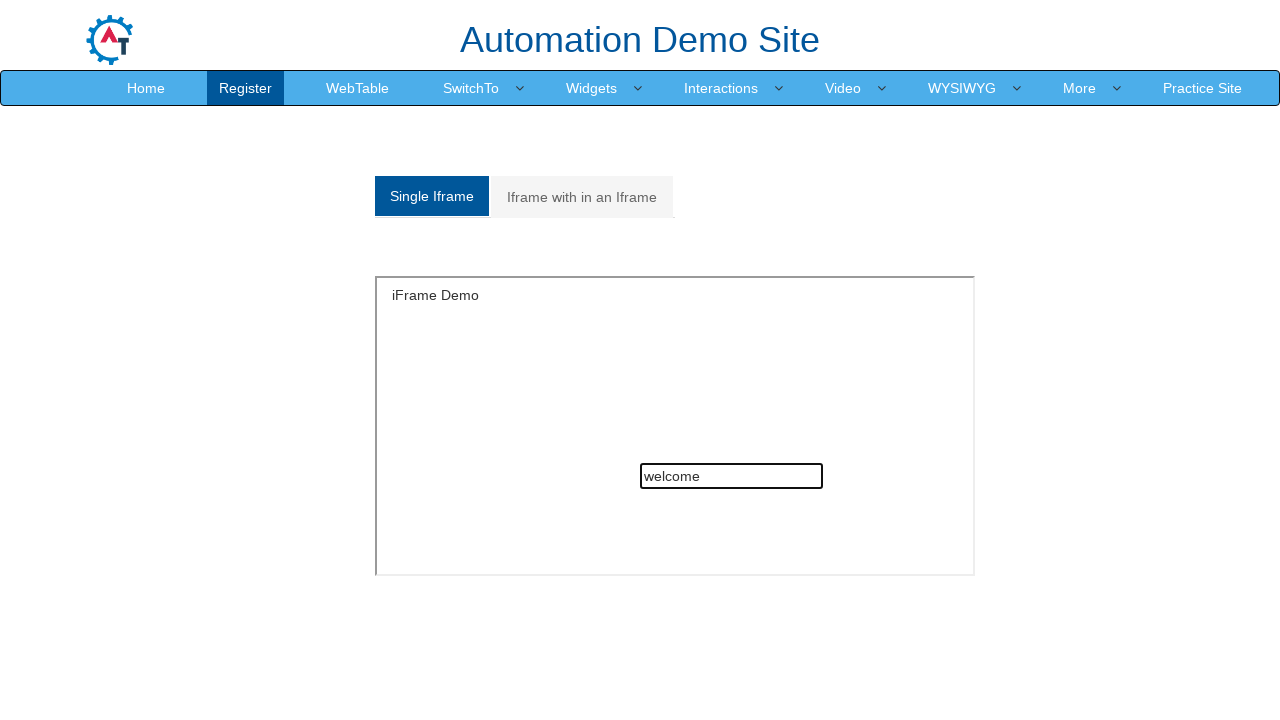

Clicked on WebTable link in main content at (358, 88) on a:has-text('WebTable')
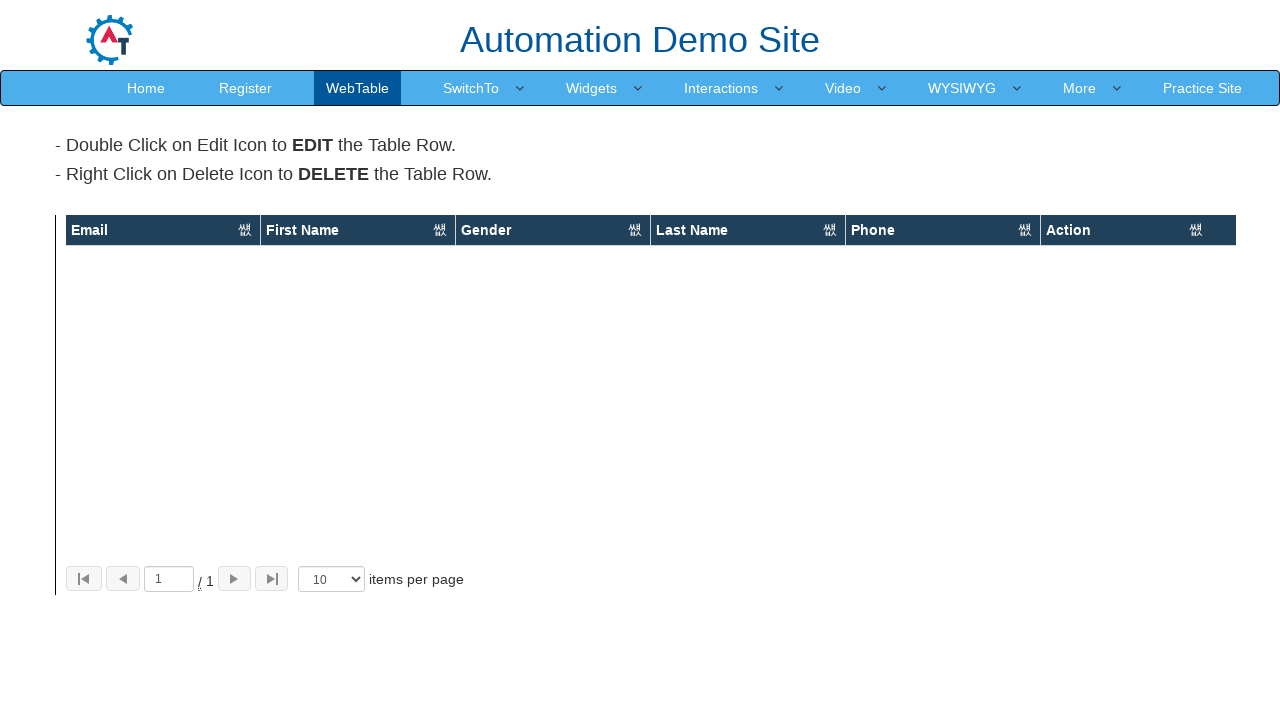

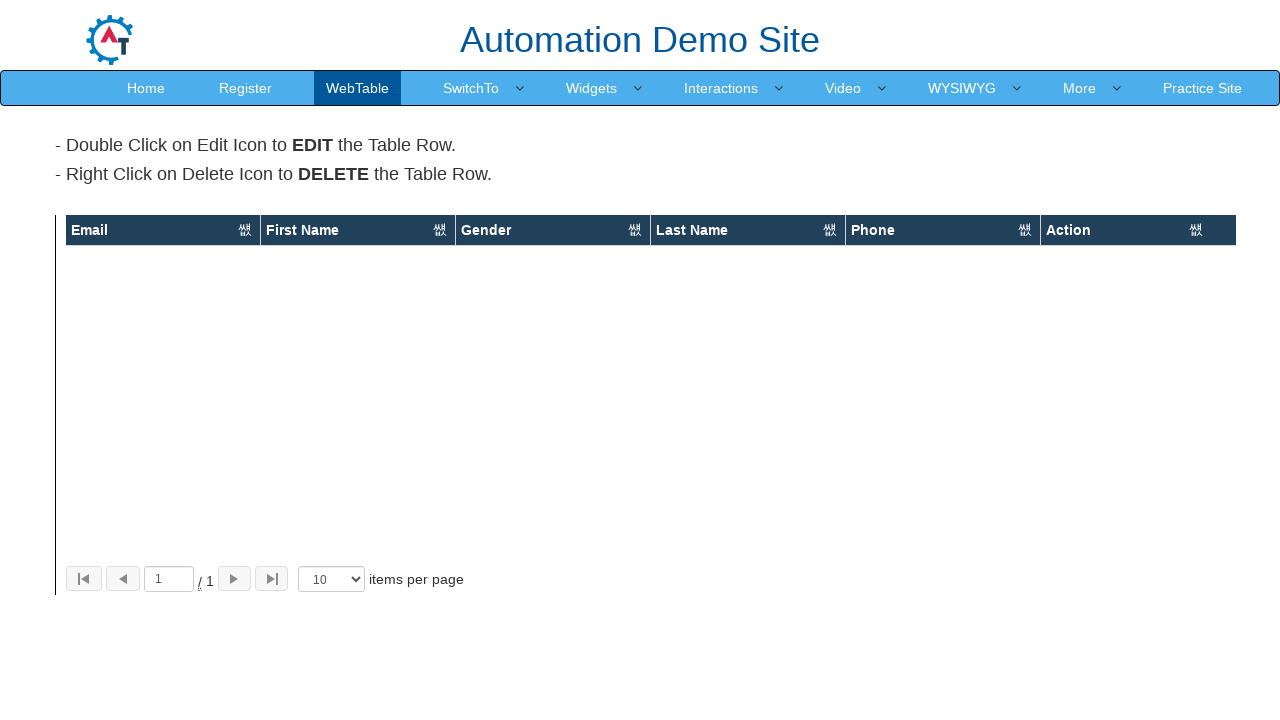